Tests JavaScript prompt alert functionality by clicking a button to trigger a prompt dialog and entering text into it

Starting URL: https://demoqa.com/alerts

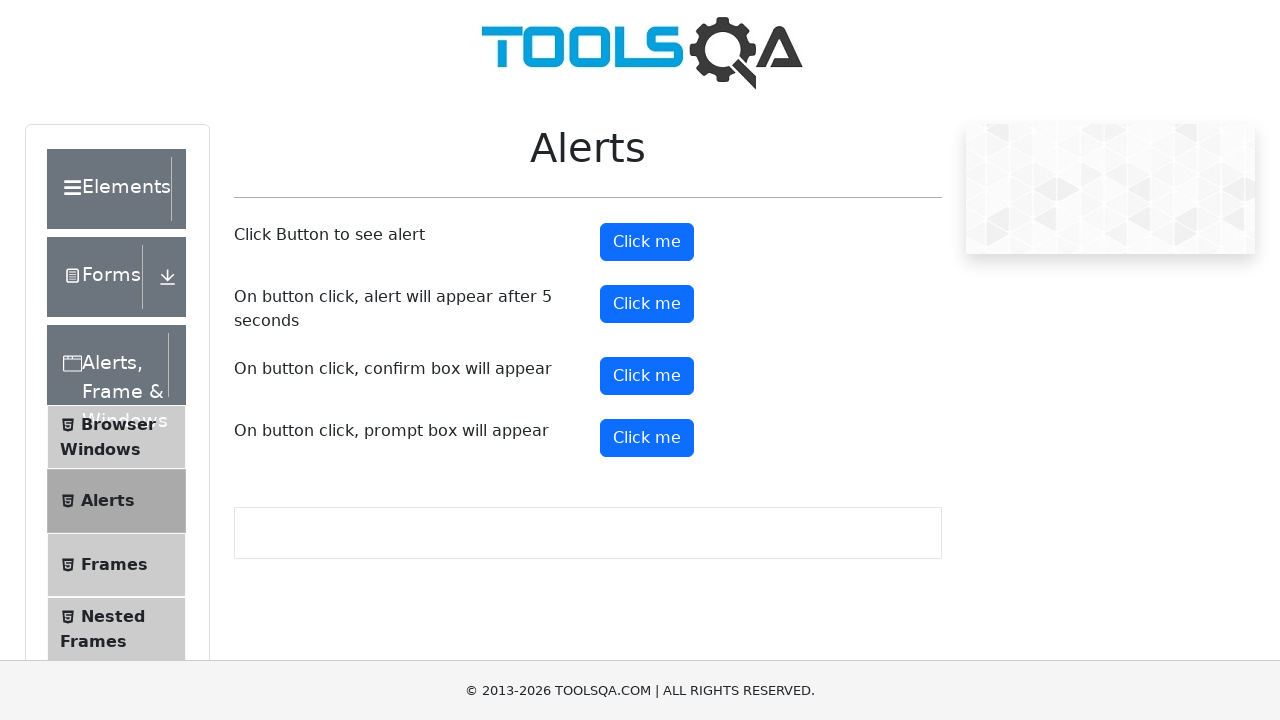

Clicked prompt button to trigger alert dialog at (647, 438) on button#promtButton
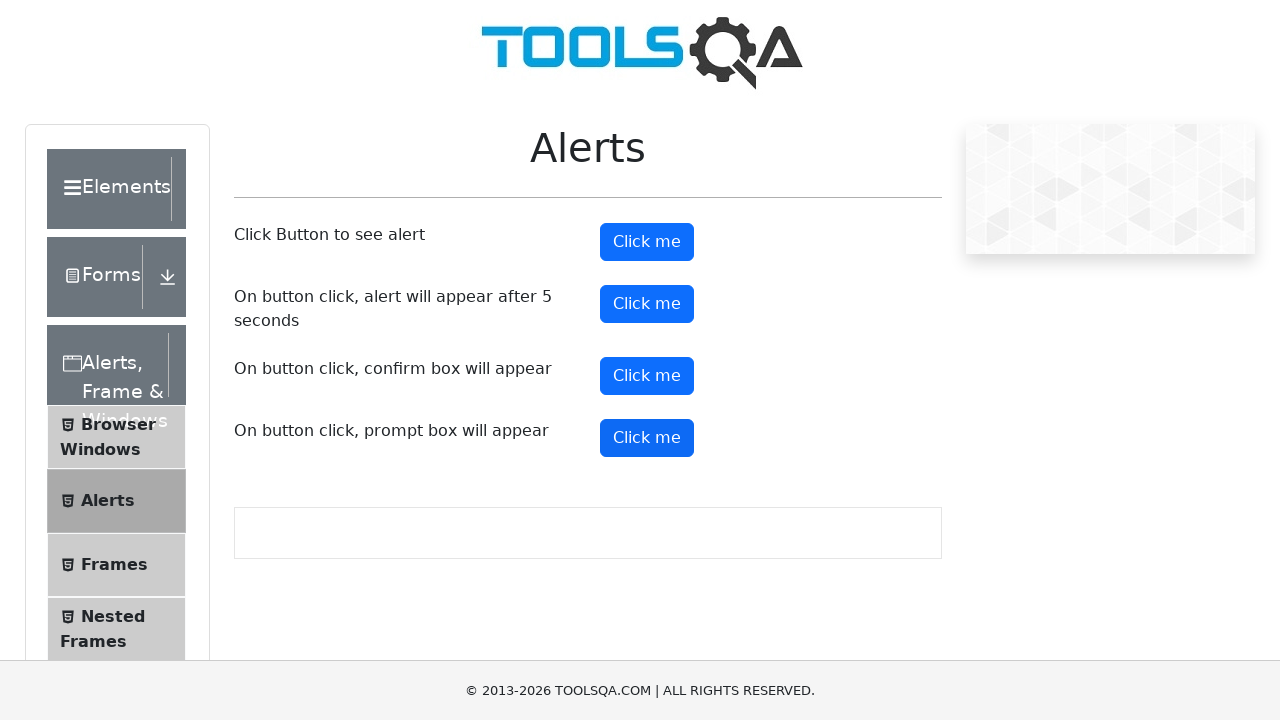

Set up dialog handler to accept prompt with text 'Kommi'
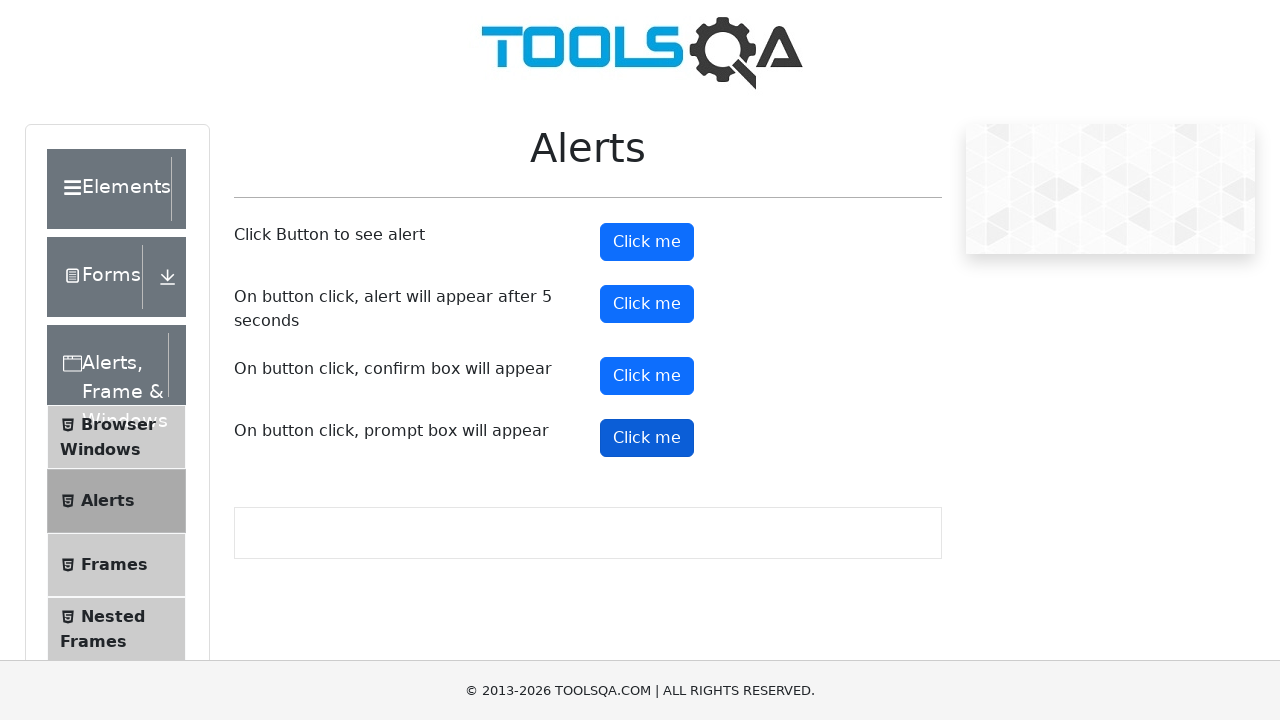

Configured alternative dialog handler function
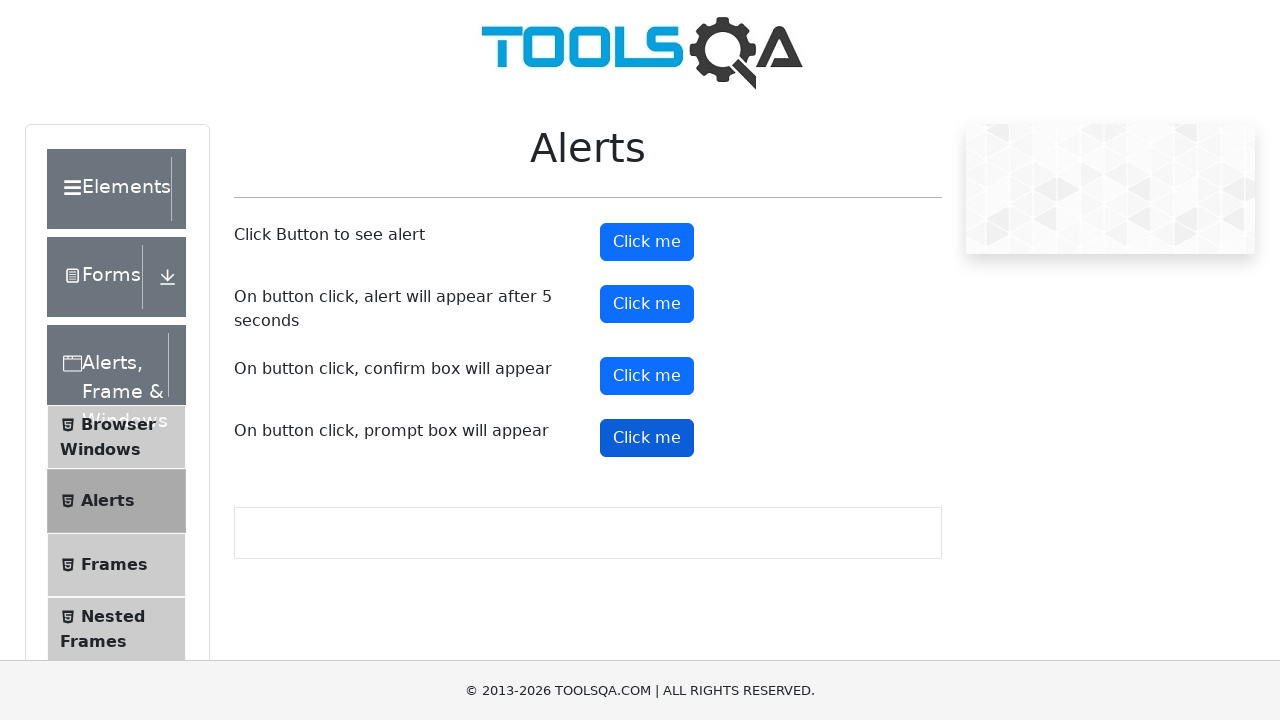

Clicked prompt button again to trigger alert dialog at (647, 438) on button#promtButton
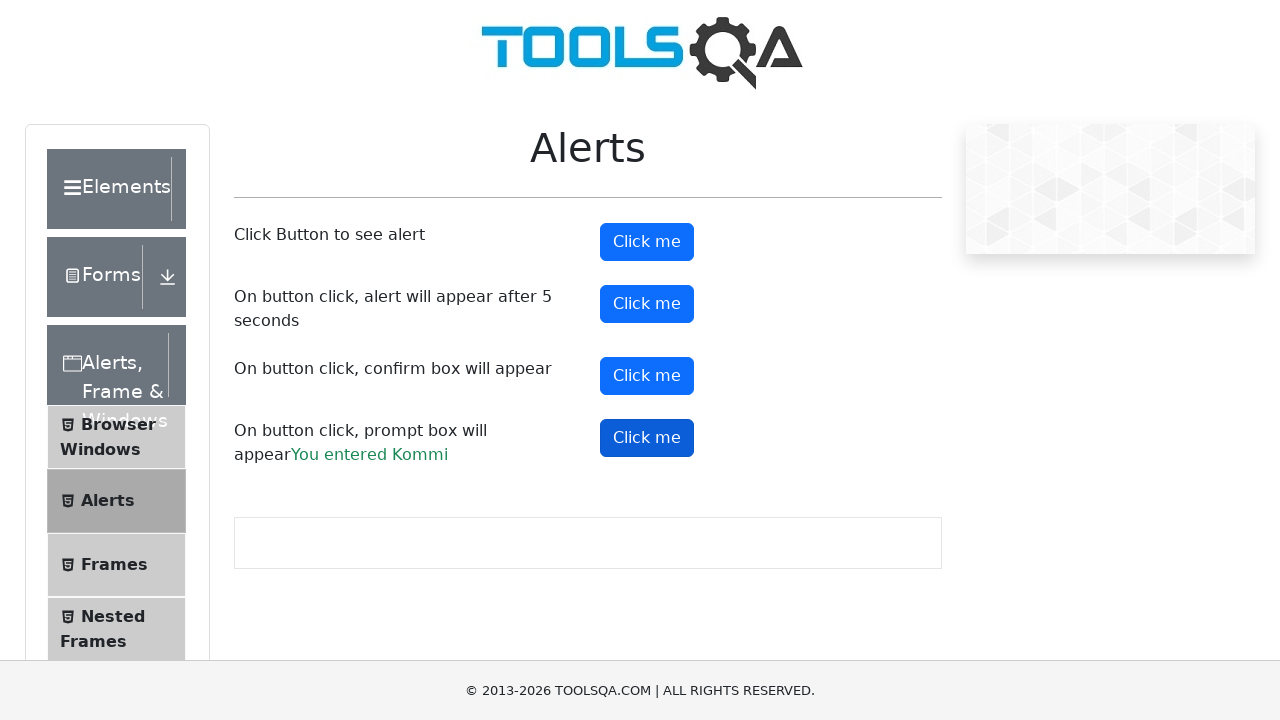

Waited for dialog interaction to complete
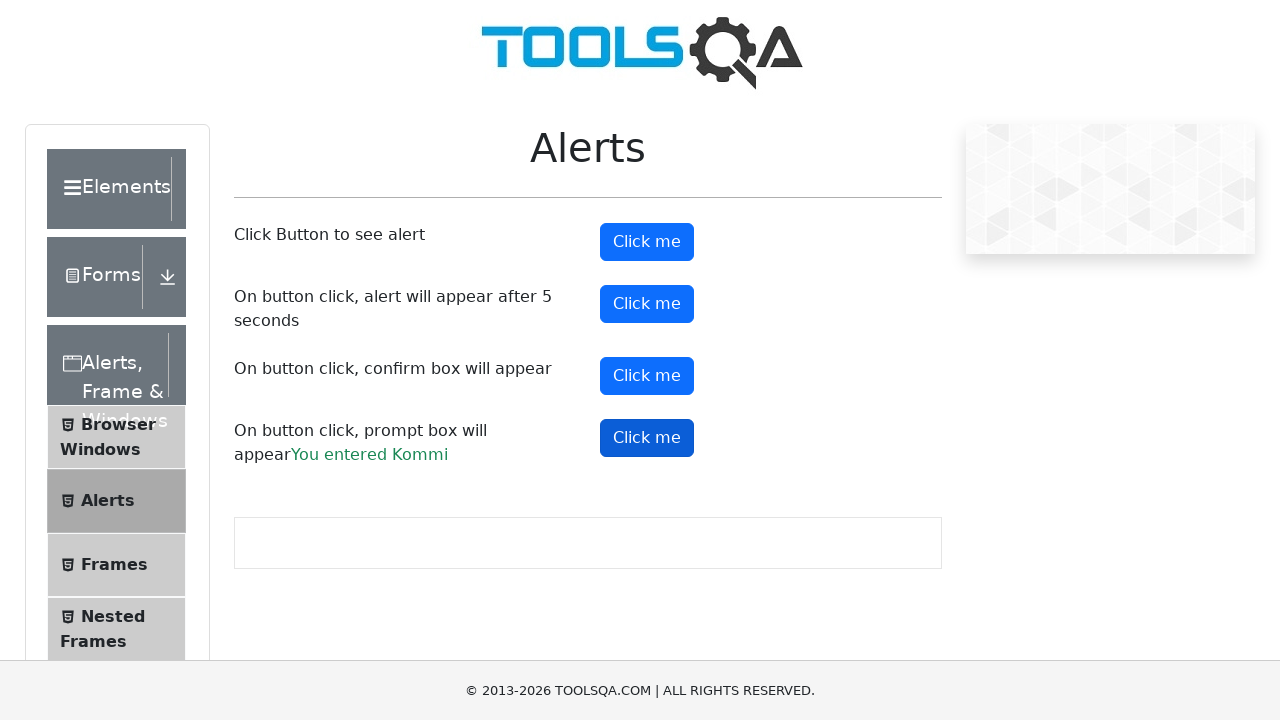

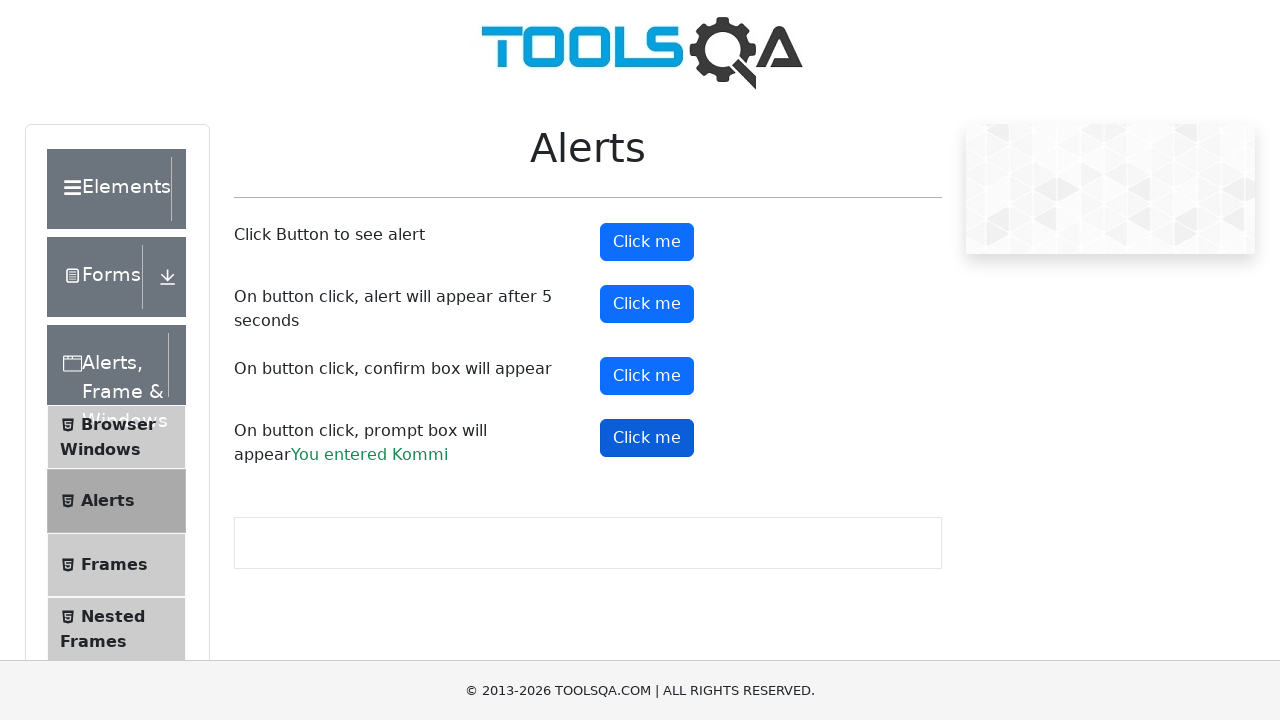